Tests registration form validation with password less than minimum character limit

Starting URL: https://dsportalapp.herokuapp.com/register

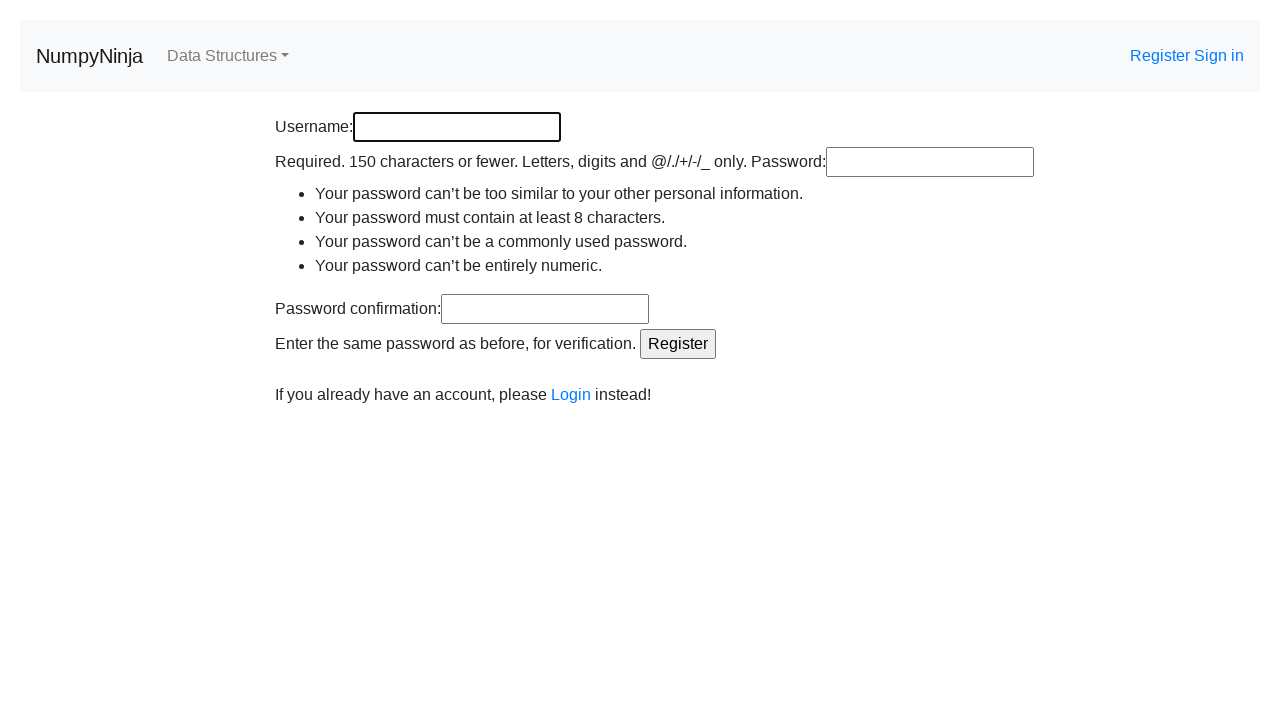

Filled username field with 'testuser654' on input[name='username']
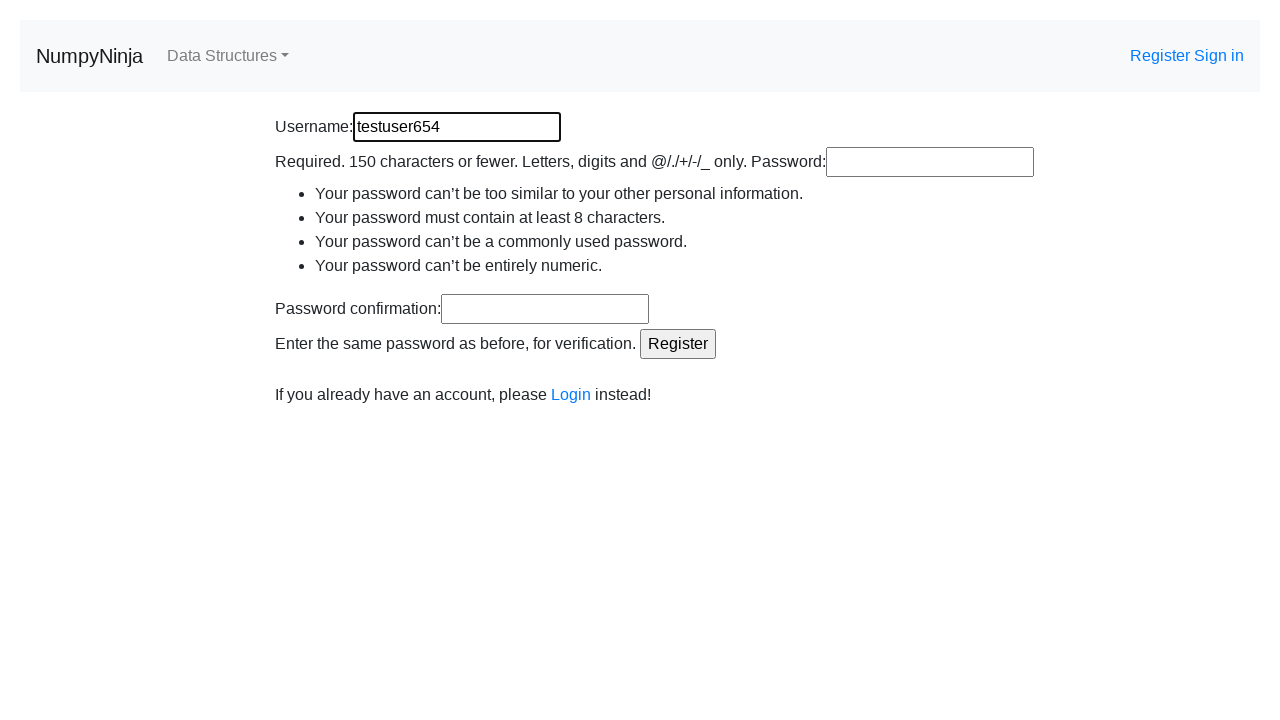

Filled password field with short password 'Pass1' on input[name='password1']
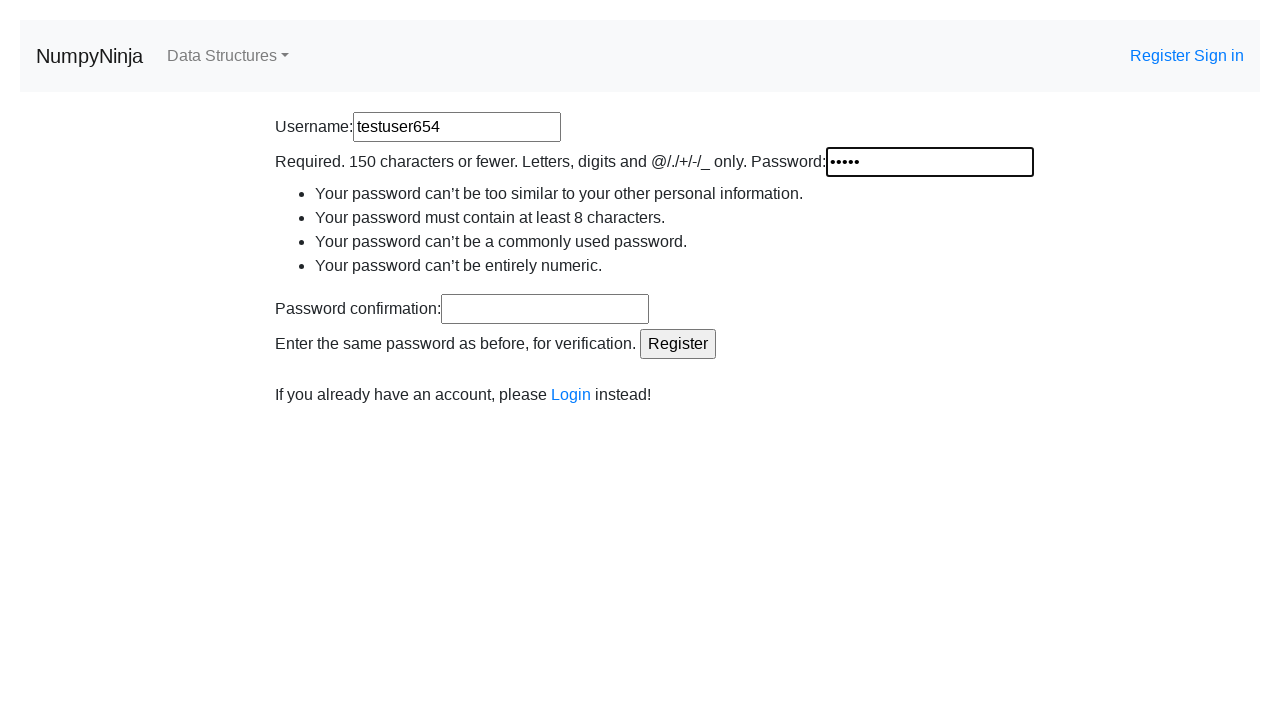

Filled password confirmation field with 'Pass1' on input[name='password2']
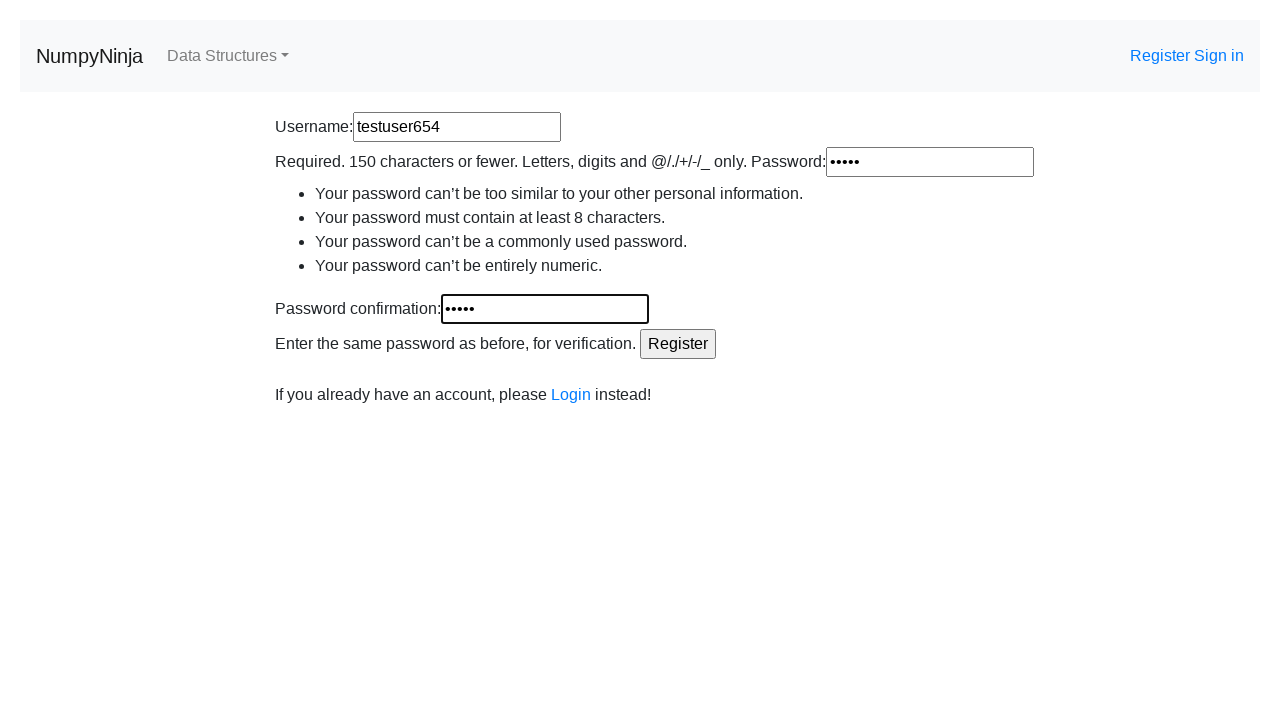

Clicked Register button at (678, 344) on input[value='Register']
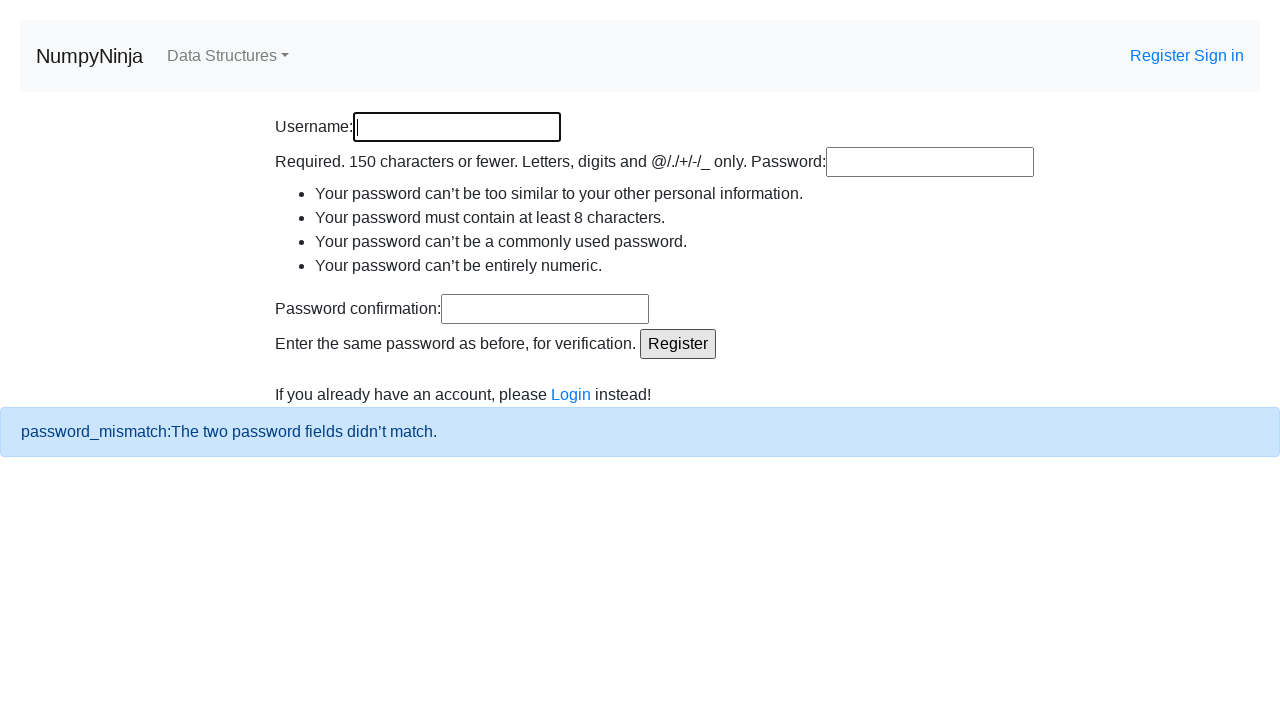

Password validation error message appeared
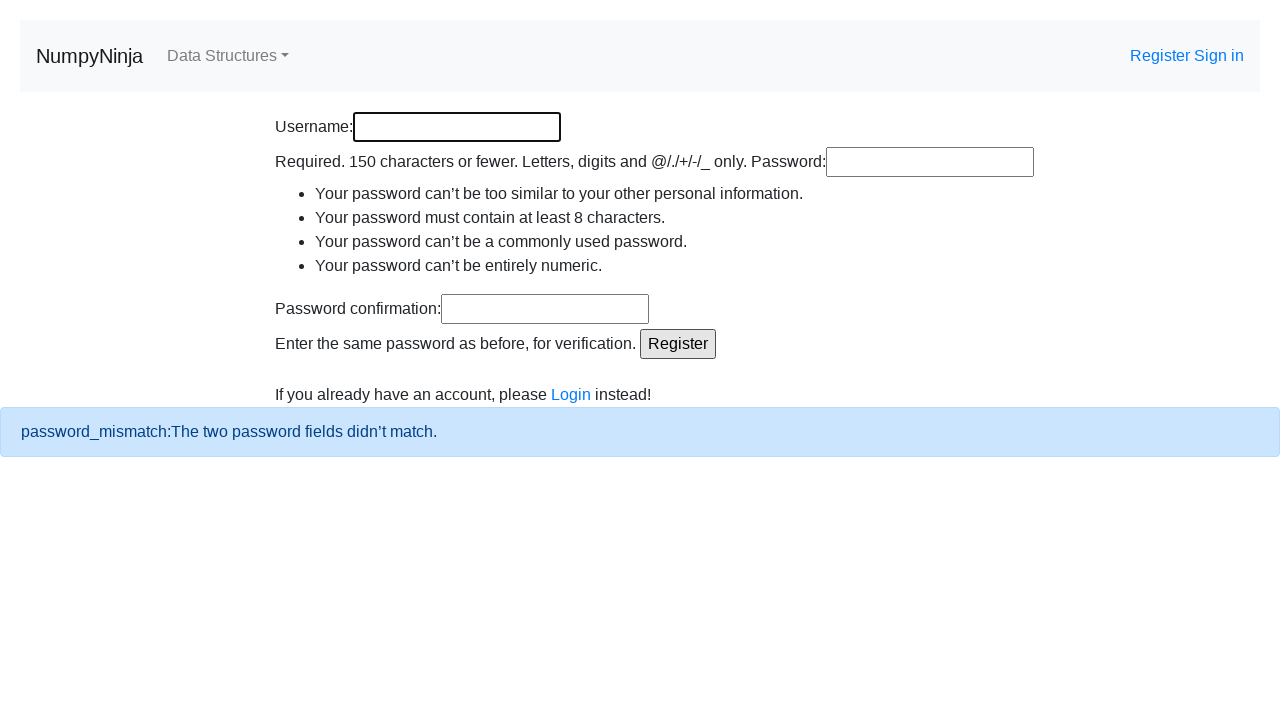

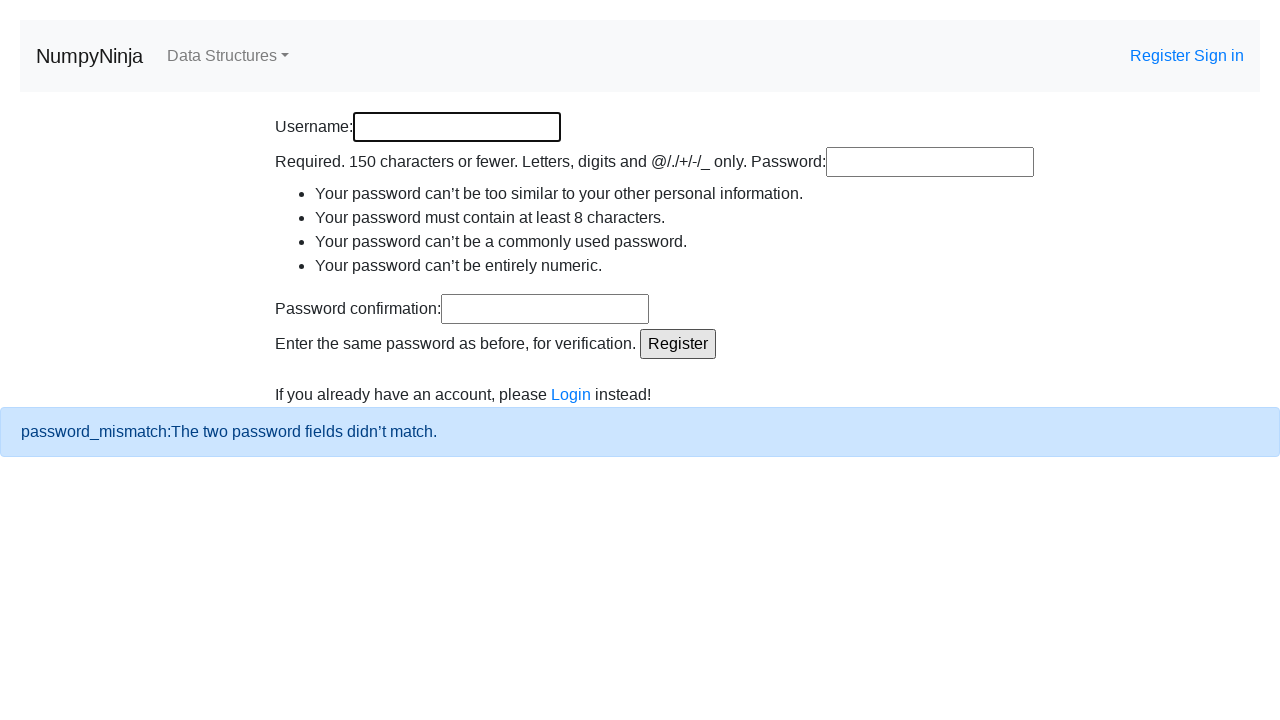